Tests navigation on Edureka website by clicking the Courses link and simulating keyboard navigation using arrow down and tab key presses

Starting URL: https://www.edureka.co/

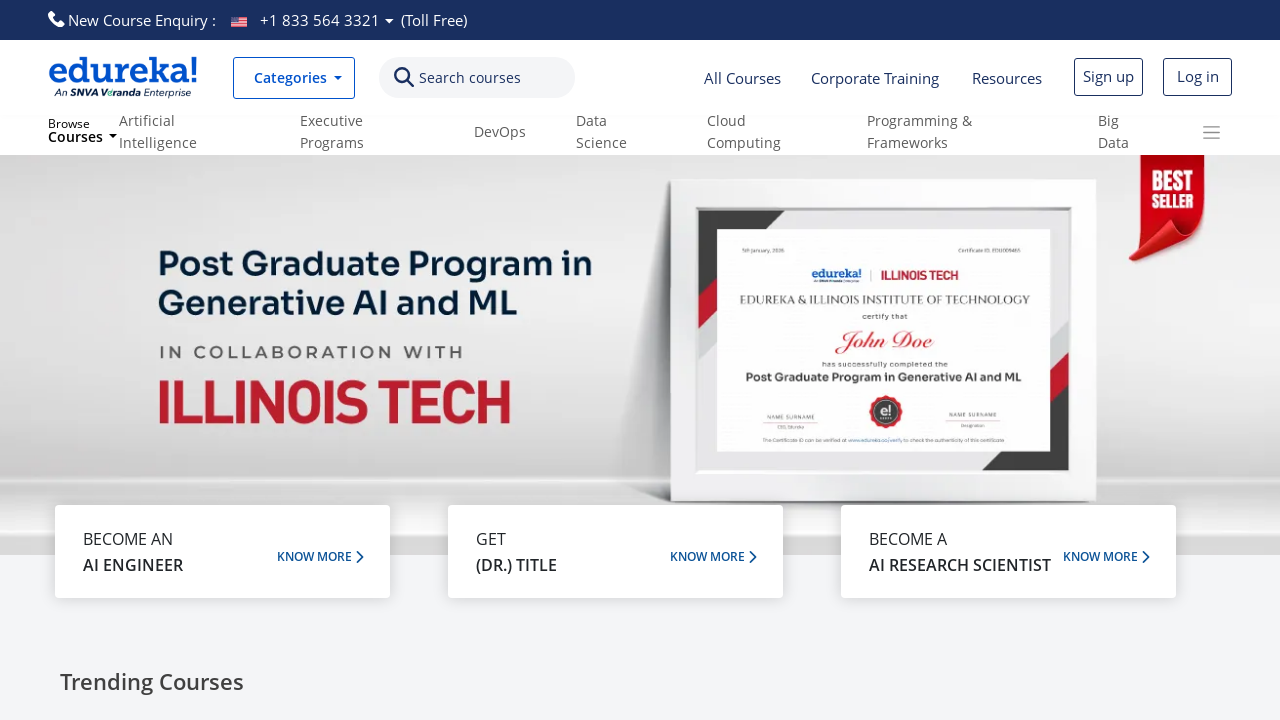

Clicked on Courses link at (470, 78) on text=Courses
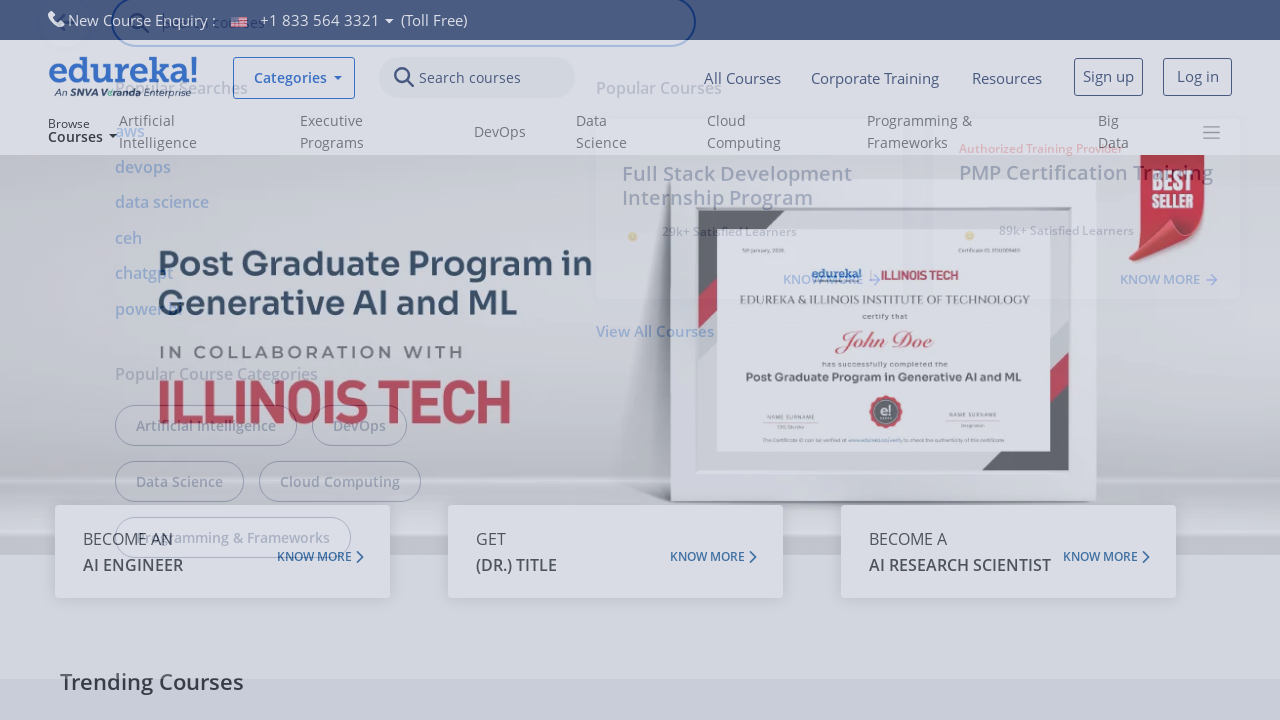

Waited 3 seconds for page interaction
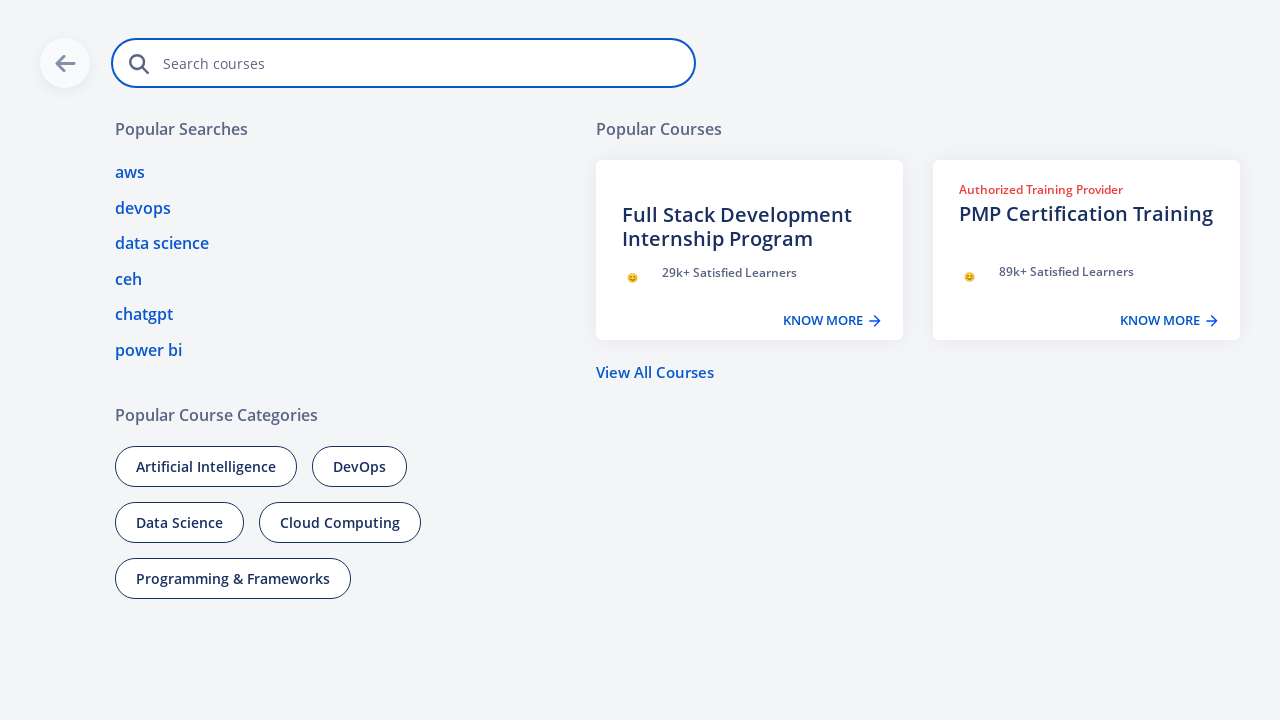

Pressed ArrowDown key for keyboard navigation
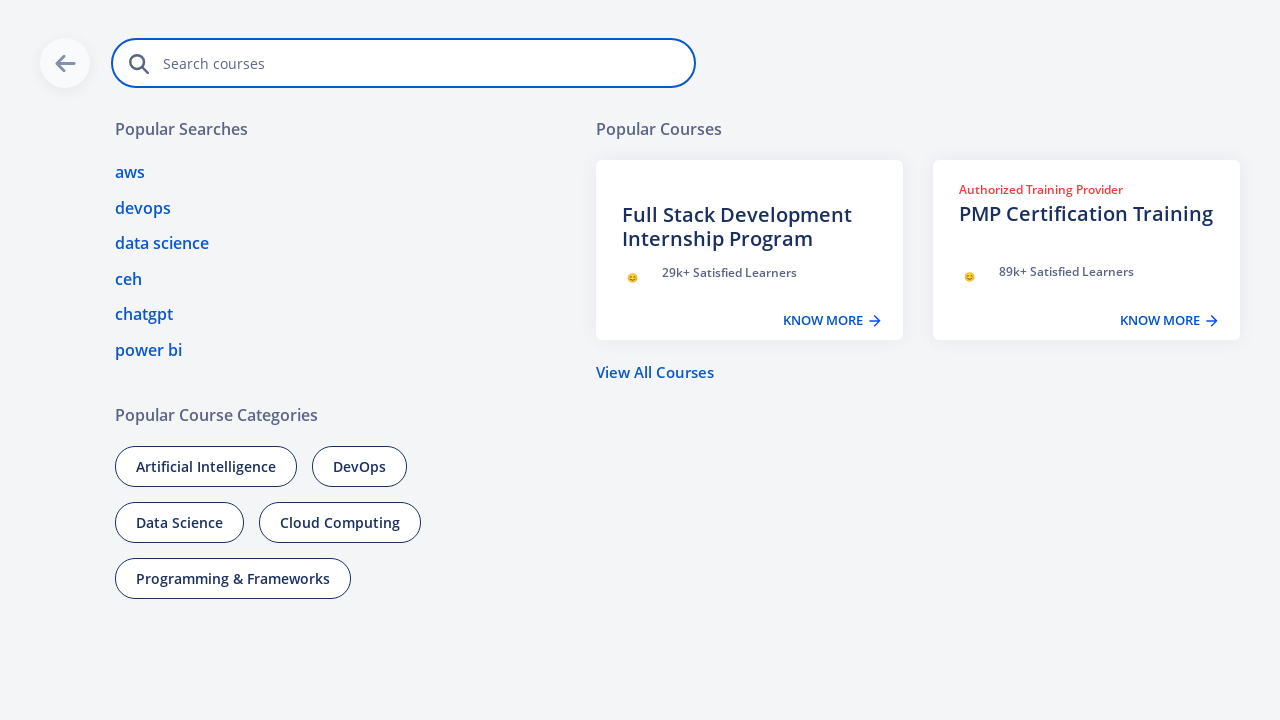

Waited 3 seconds between key presses
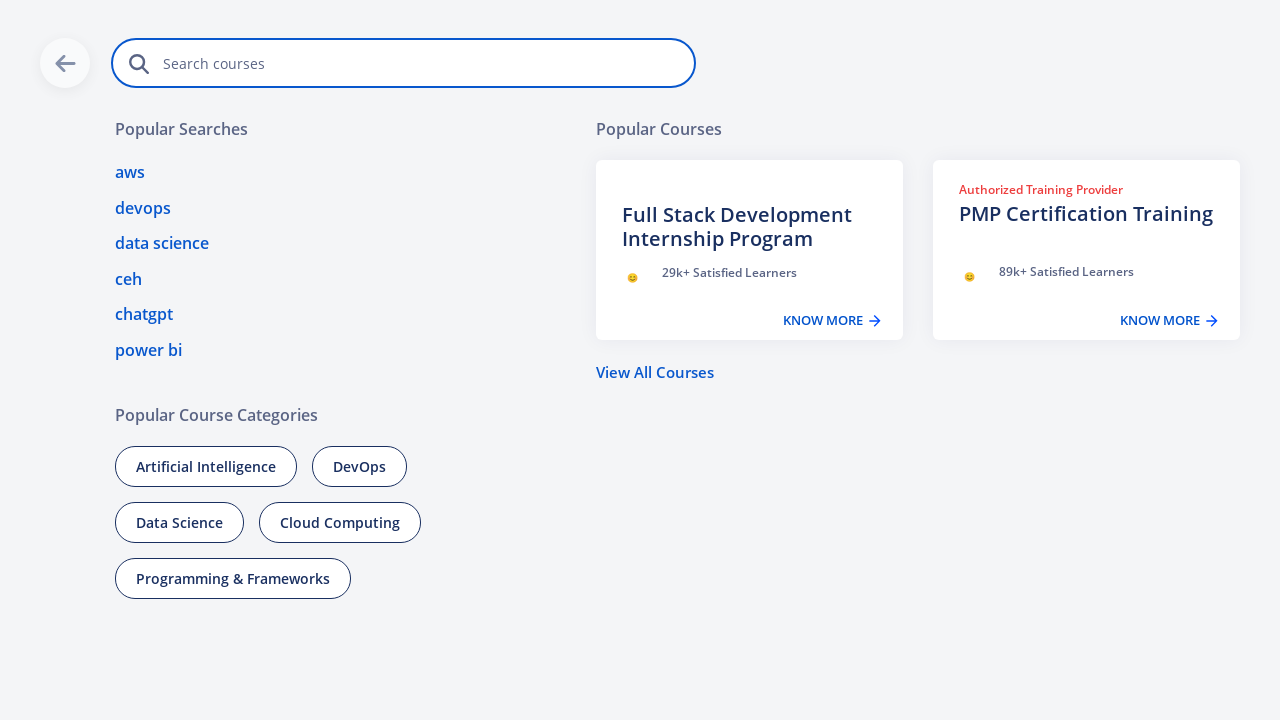

Pressed Tab key (first time) for keyboard navigation
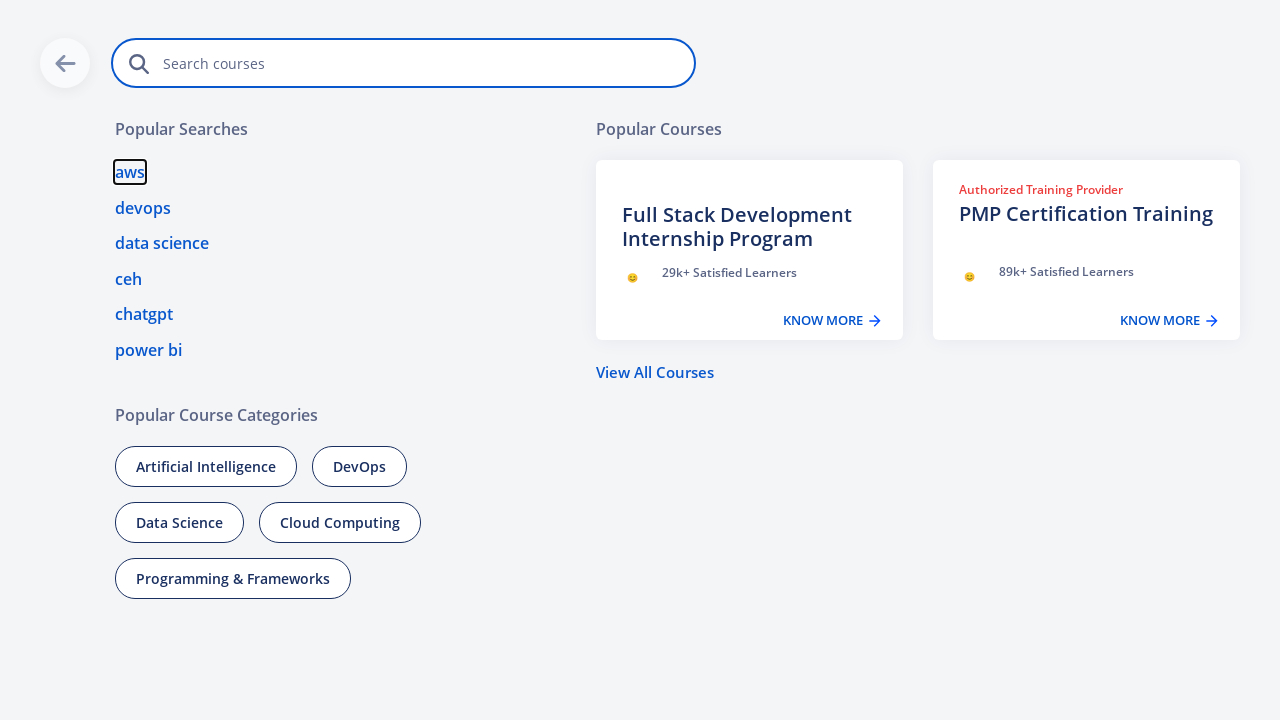

Waited 3 seconds between key presses
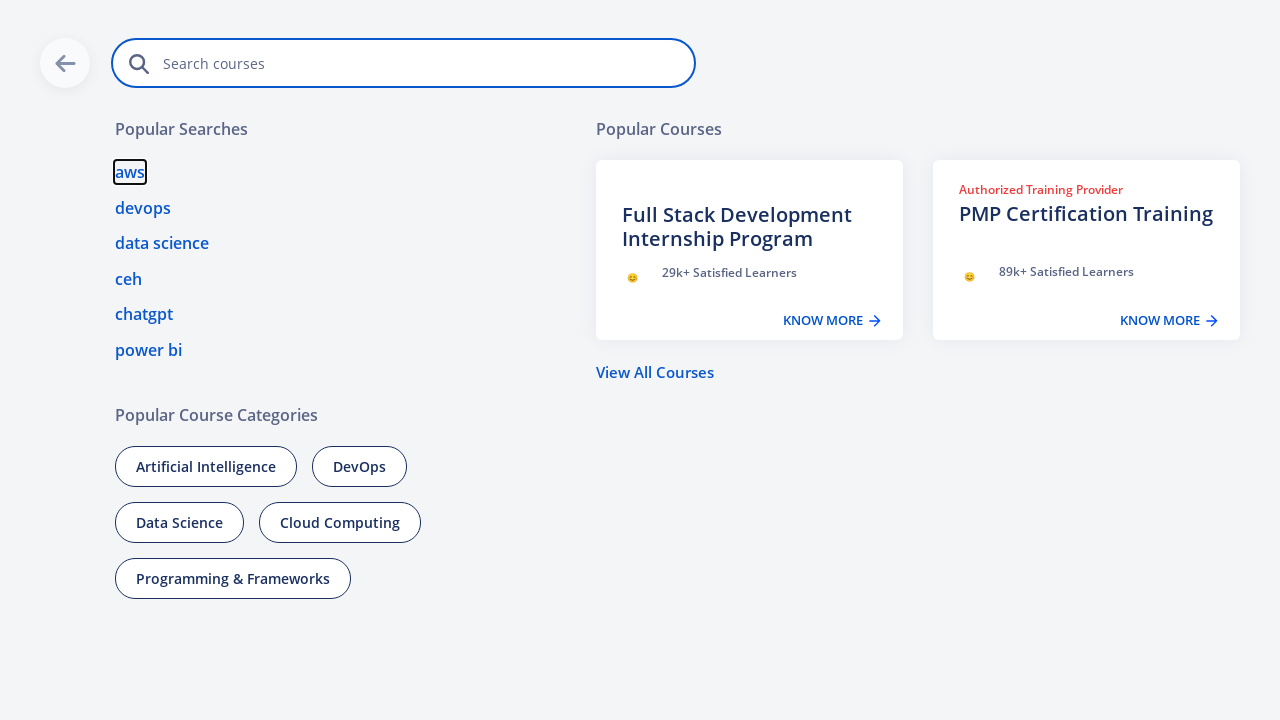

Pressed Tab key (second time) for keyboard navigation
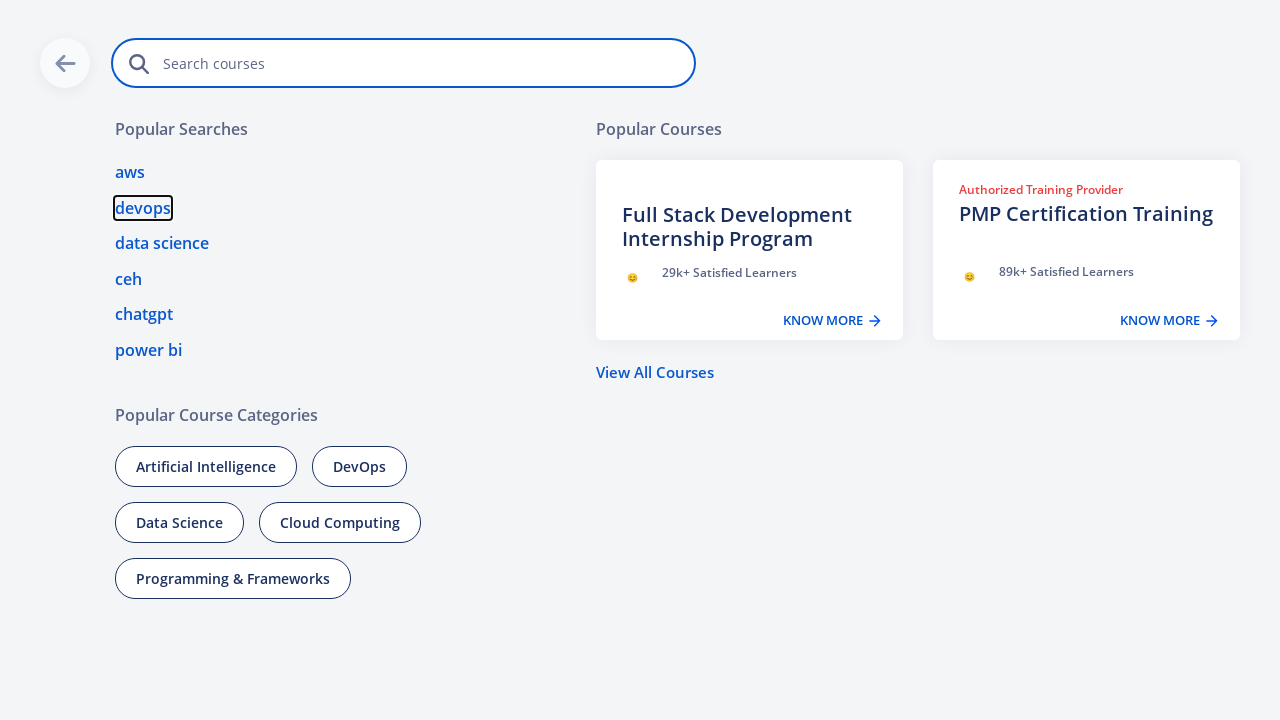

Waited 3 seconds between key presses
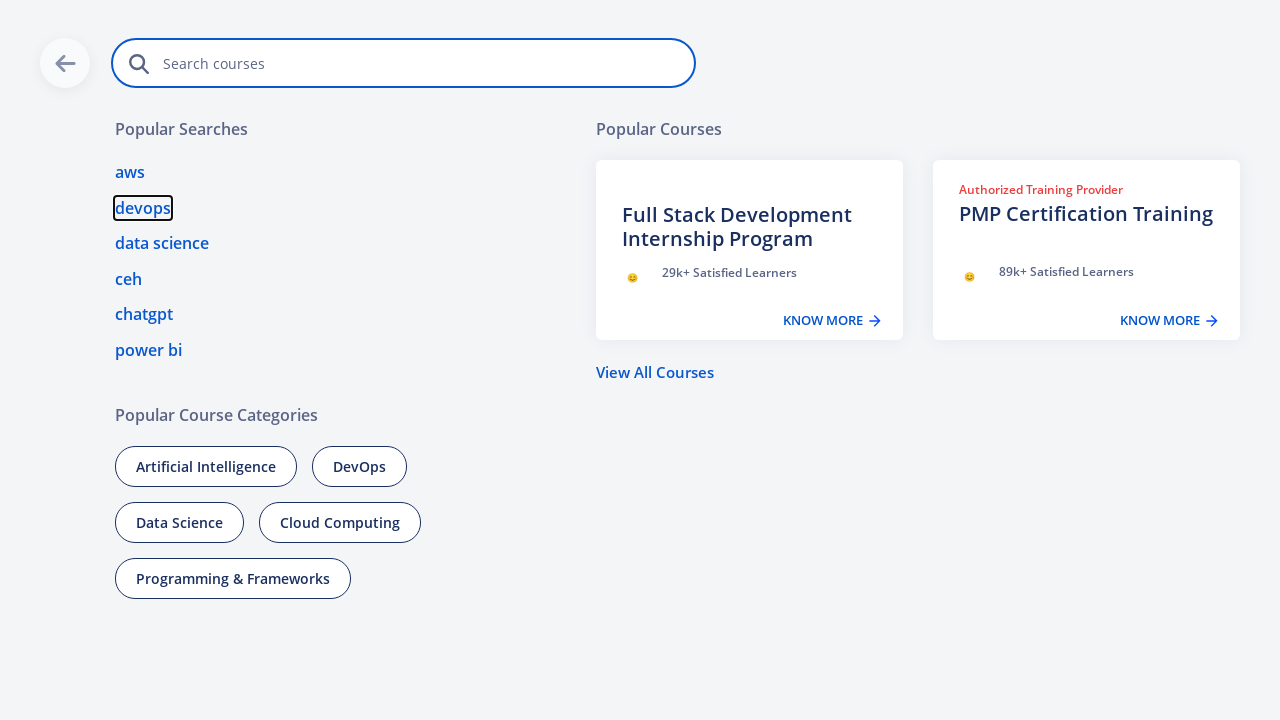

Pressed Tab key (third time) for keyboard navigation
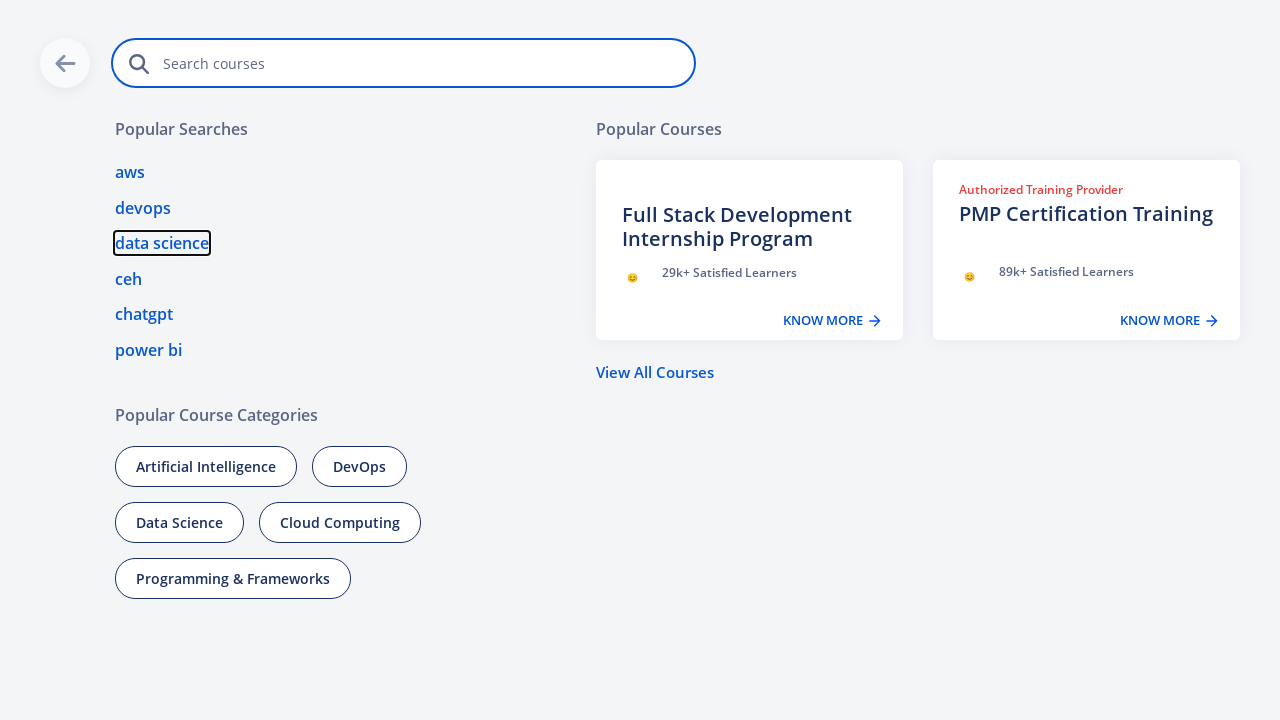

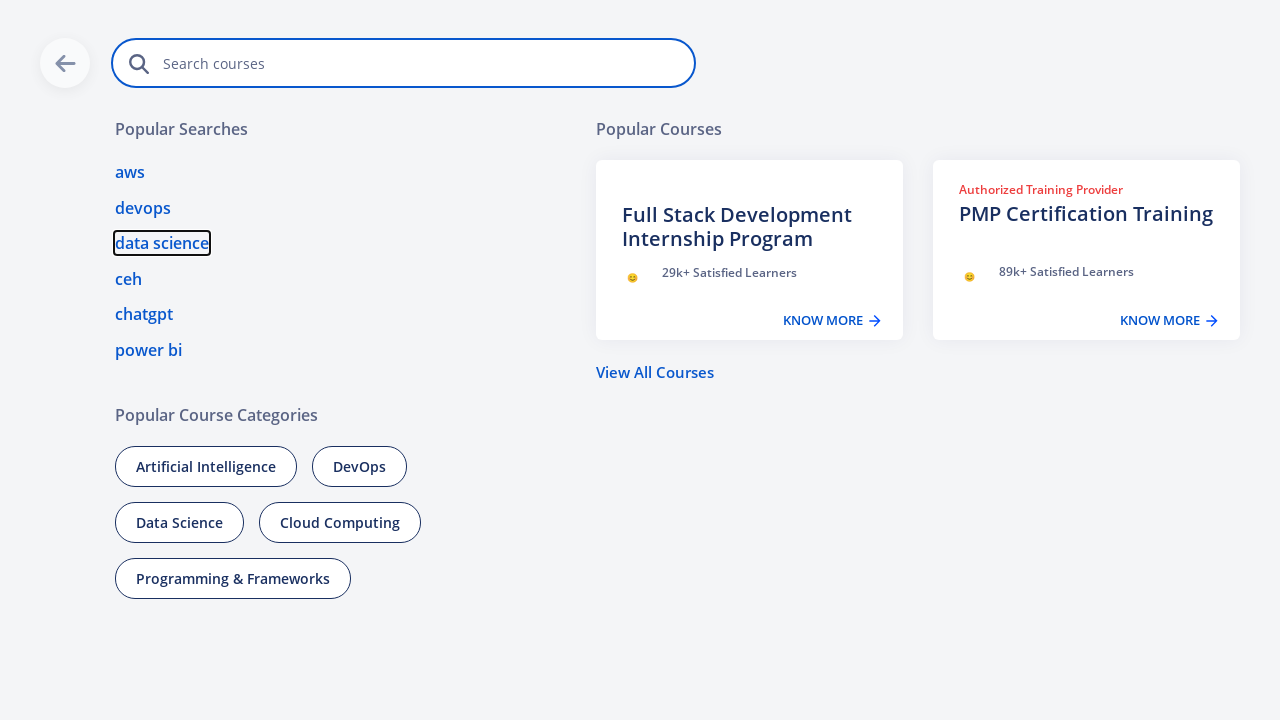